Tests navigation and dynamic loading by clicking through pages, waiting for content, and navigating back

Starting URL: https://the-internet.herokuapp.com/

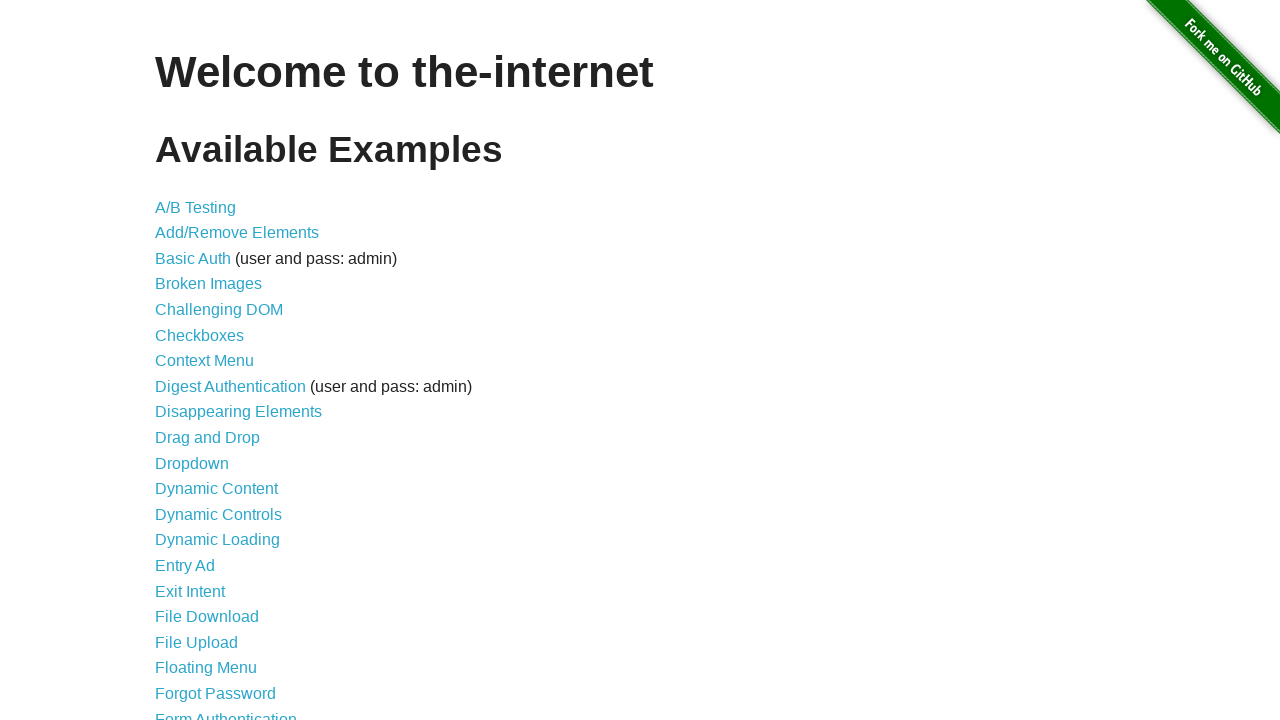

Clicked on Dynamic Loading link at (218, 540) on text=Dynamic Loading
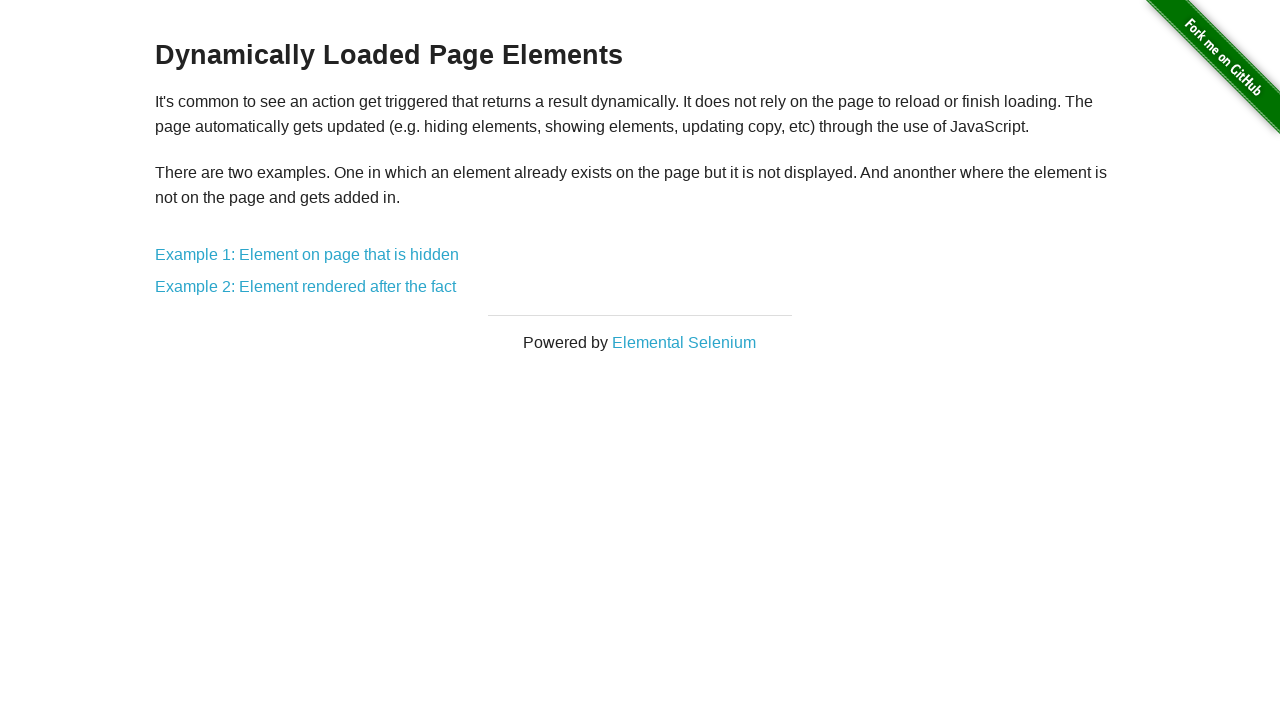

Clicked on Example 1: Element on page that is hidden at (307, 255) on text=Example 1: Element on page that is hidden
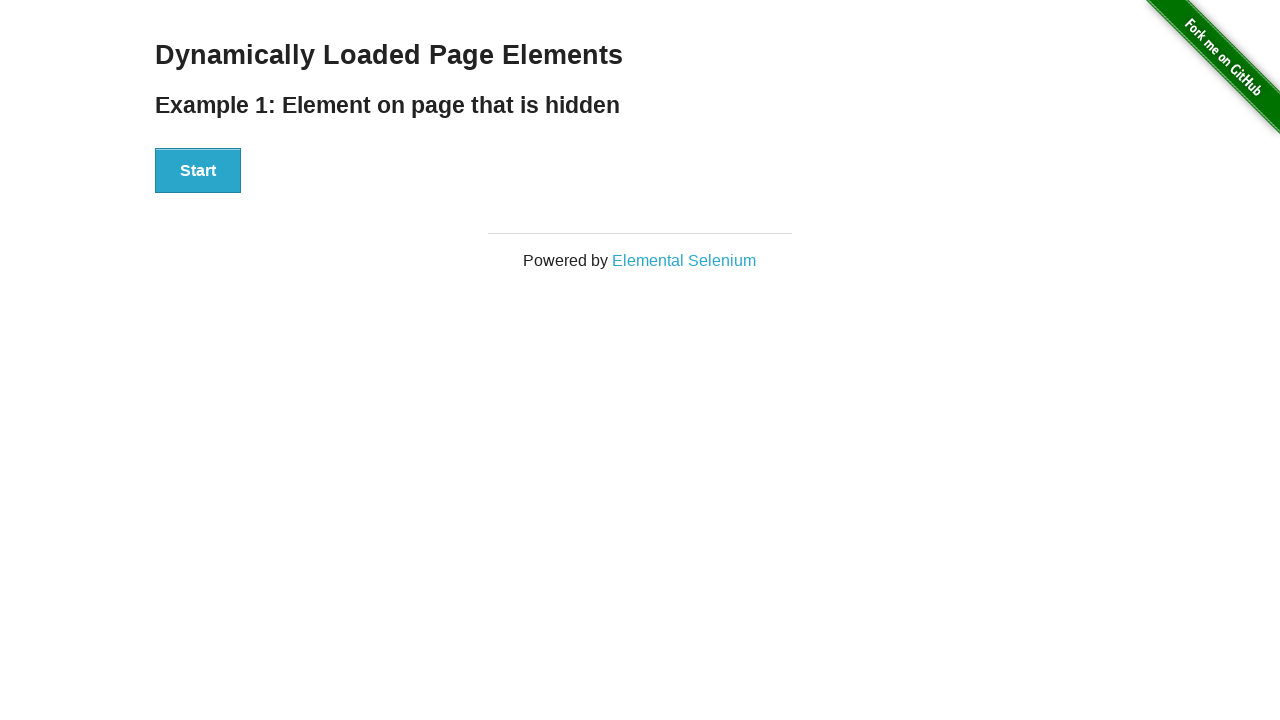

Clicked Start button to trigger dynamic loading at (198, 171) on button:text('Start')
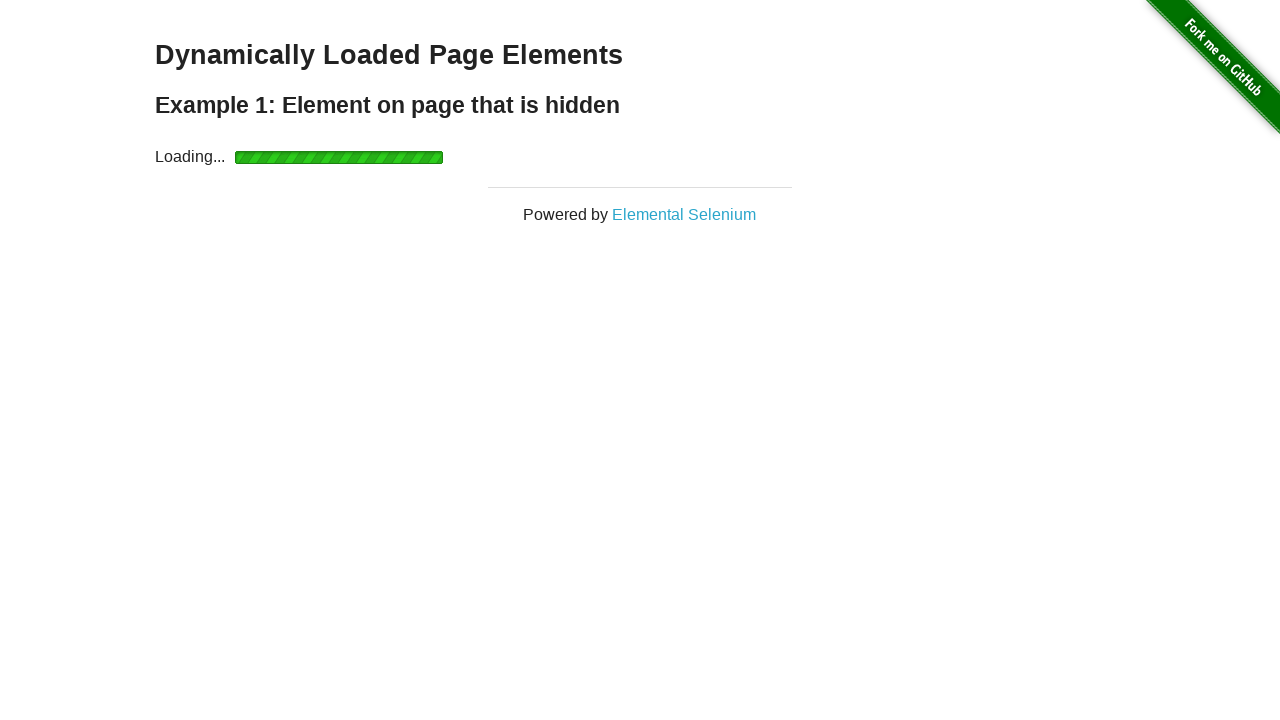

Waited for 'Hello World!' element to become visible
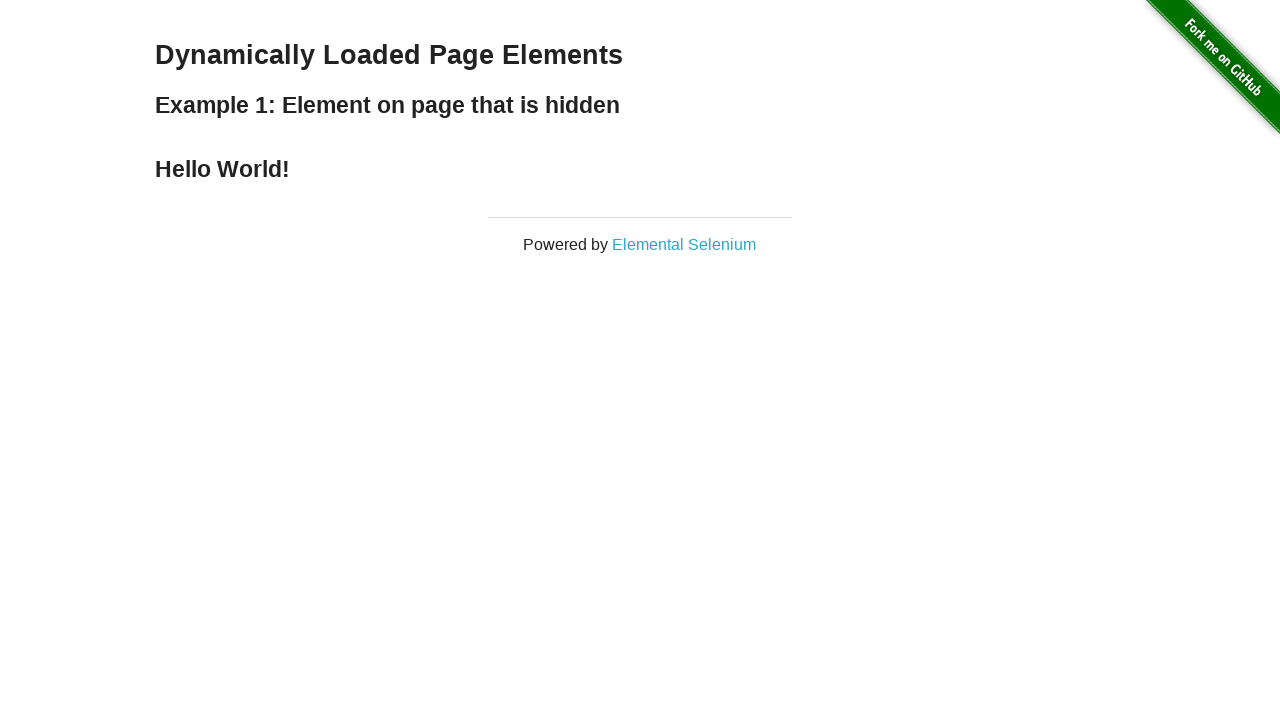

Navigated back to previous page
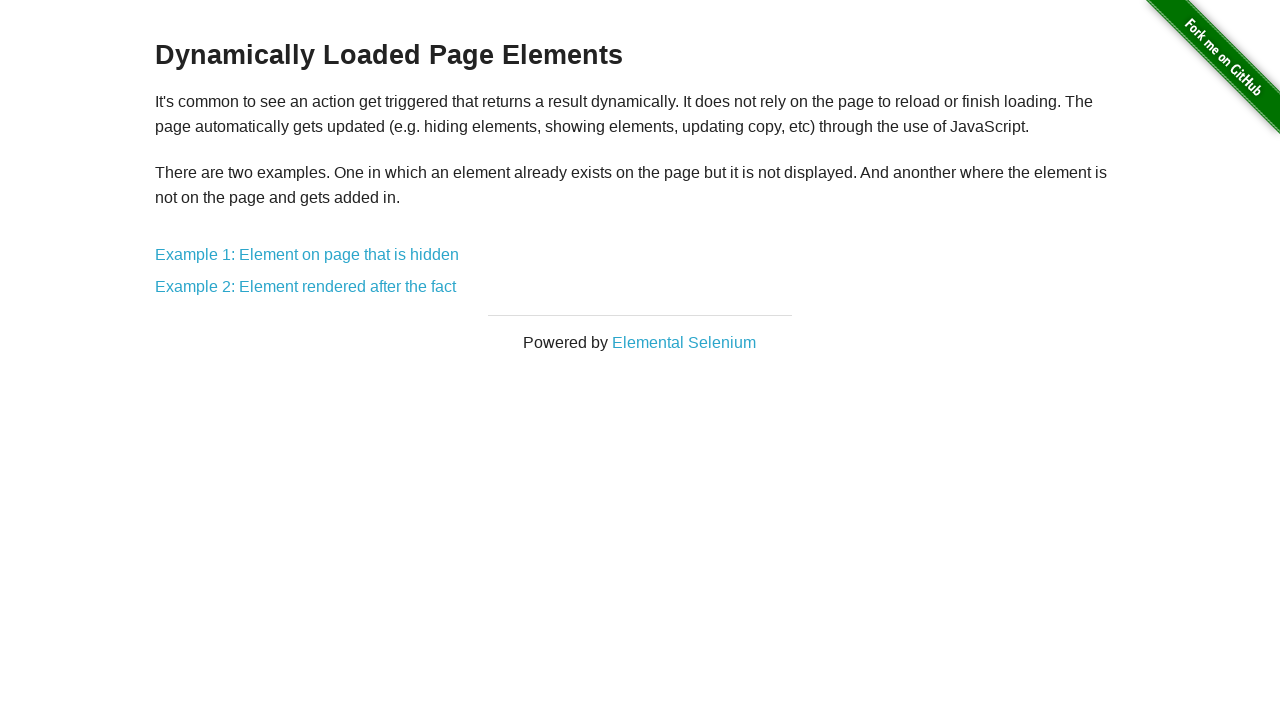

Navigated back to initial page
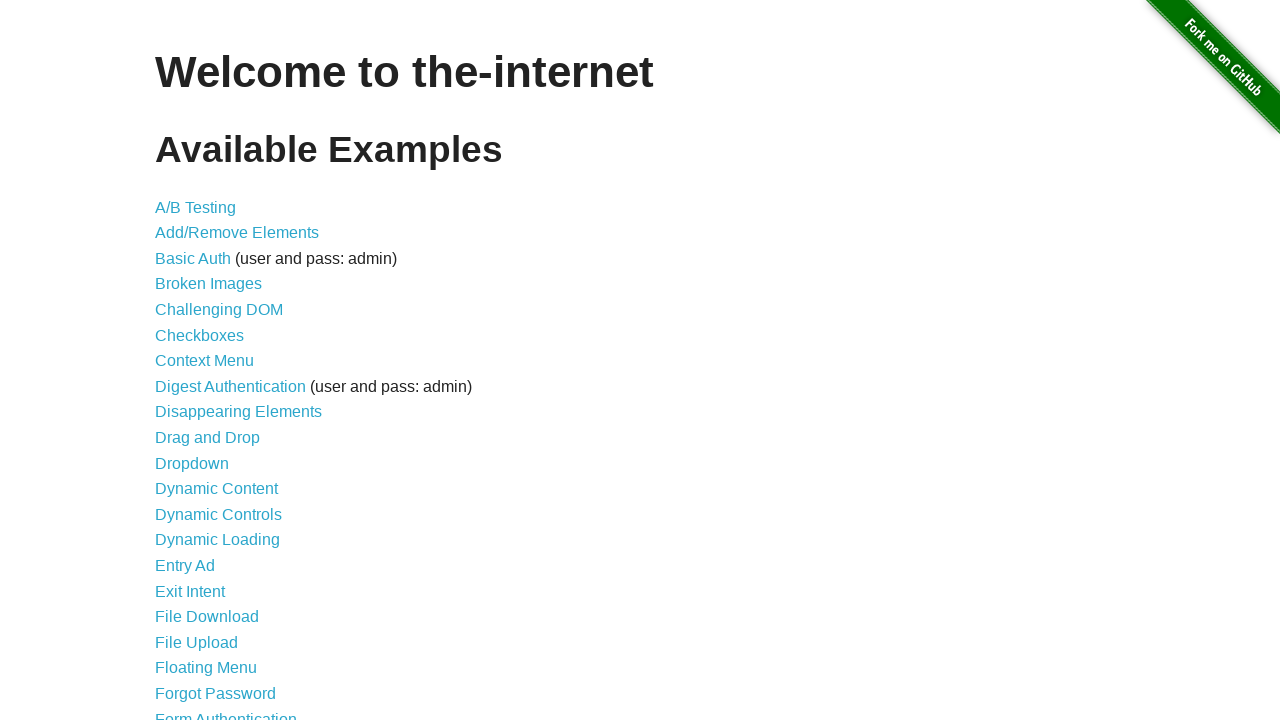

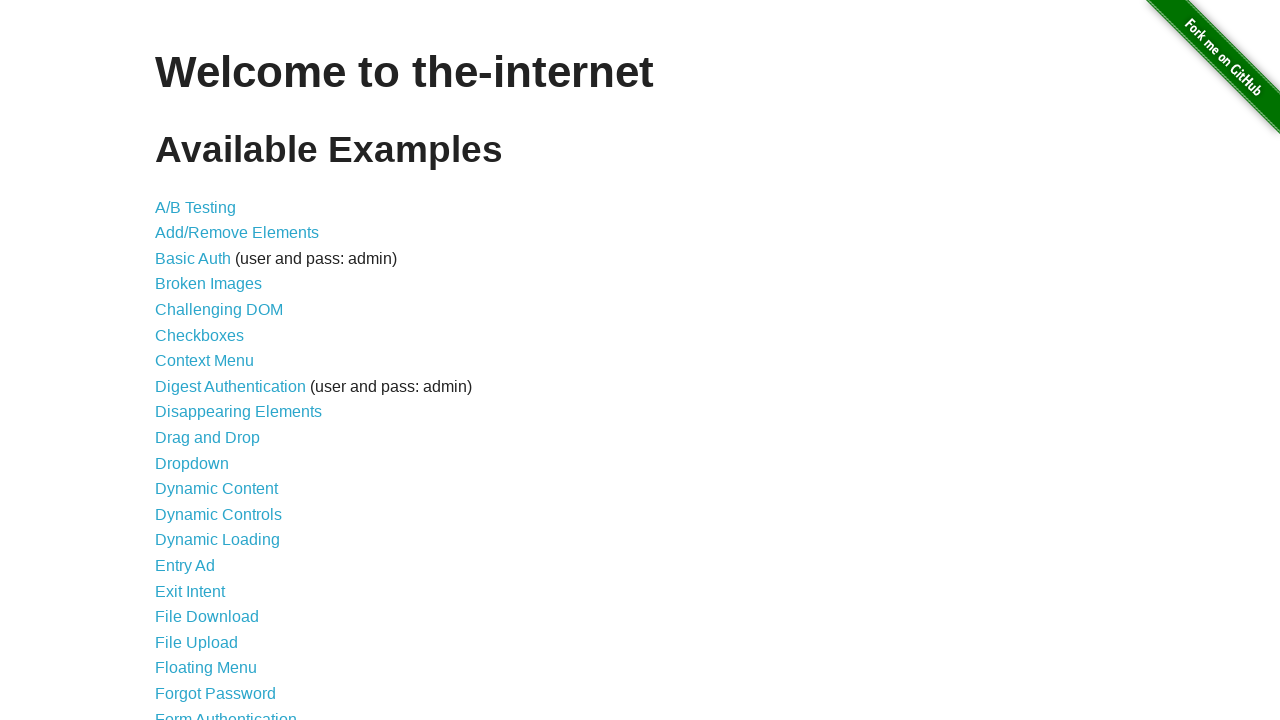